Tests that clicking the "Make Appointment" button redirects unauthenticated users to the login page

Starting URL: https://katalon-demo-cura.herokuapp.com/

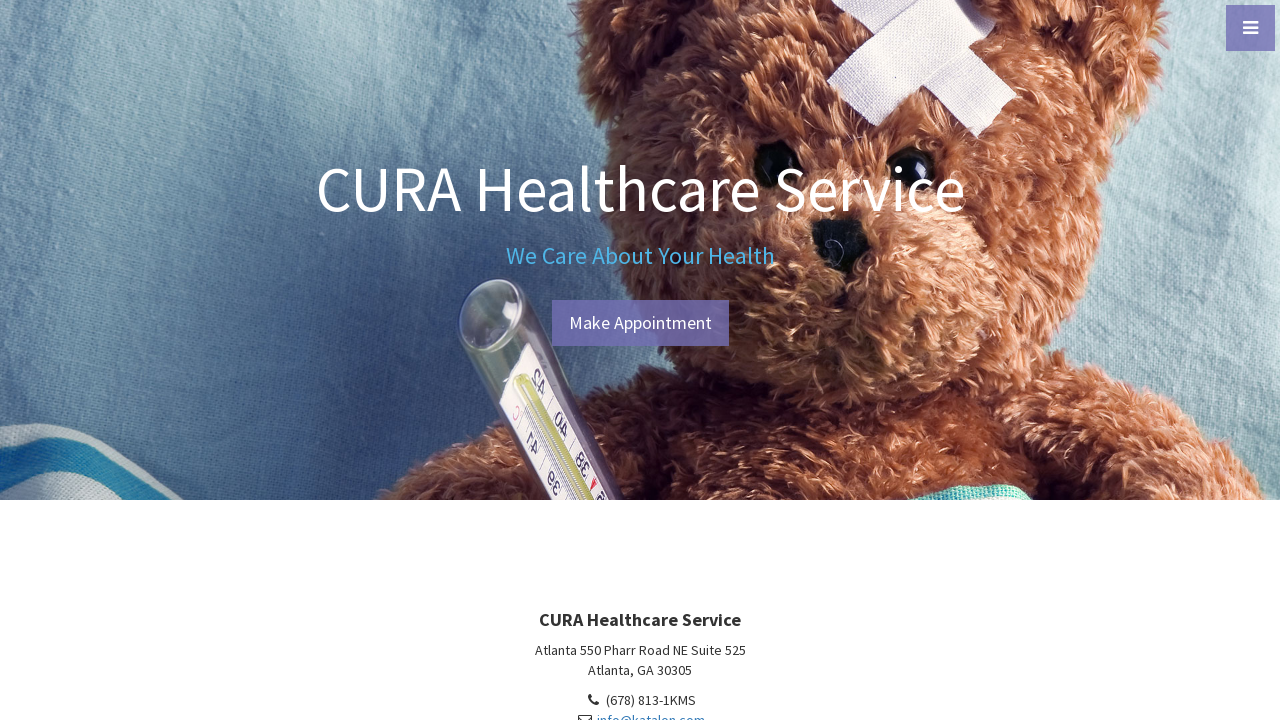

Navigated to CURA healthcare demo homepage
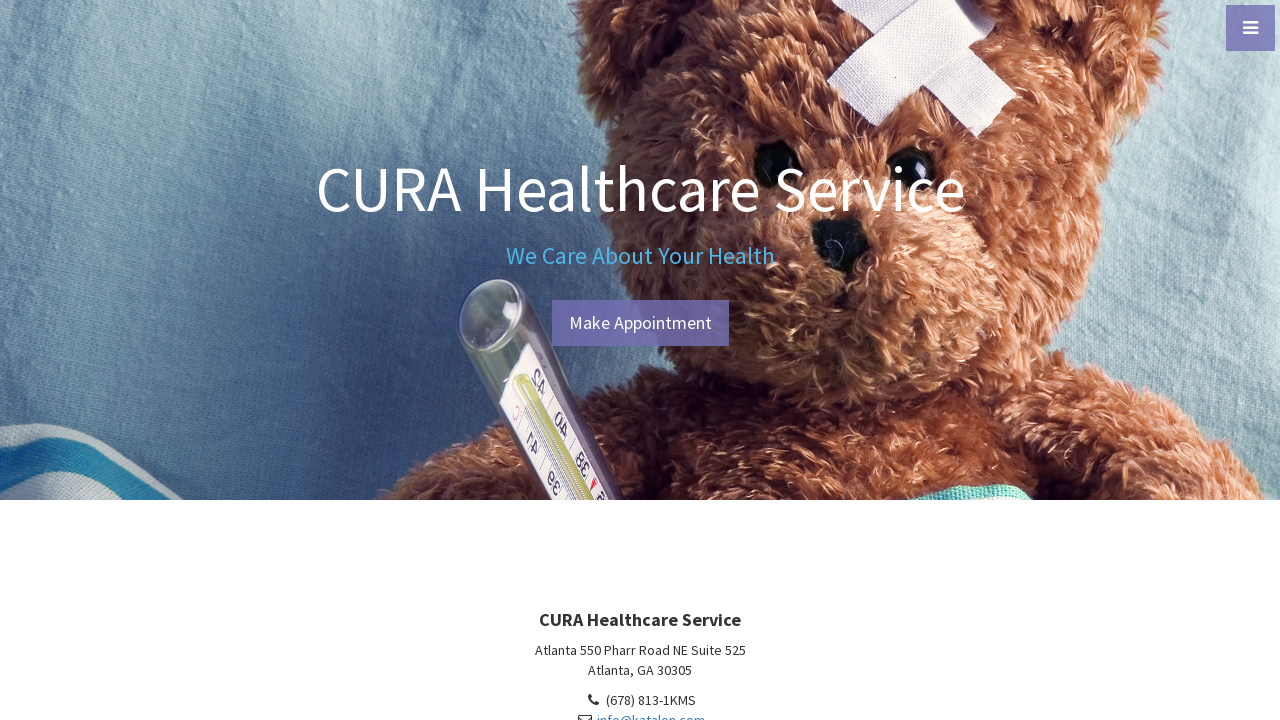

Clicked 'Make Appointment' button as unauthenticated user at (640, 323) on #btn-make-appointment
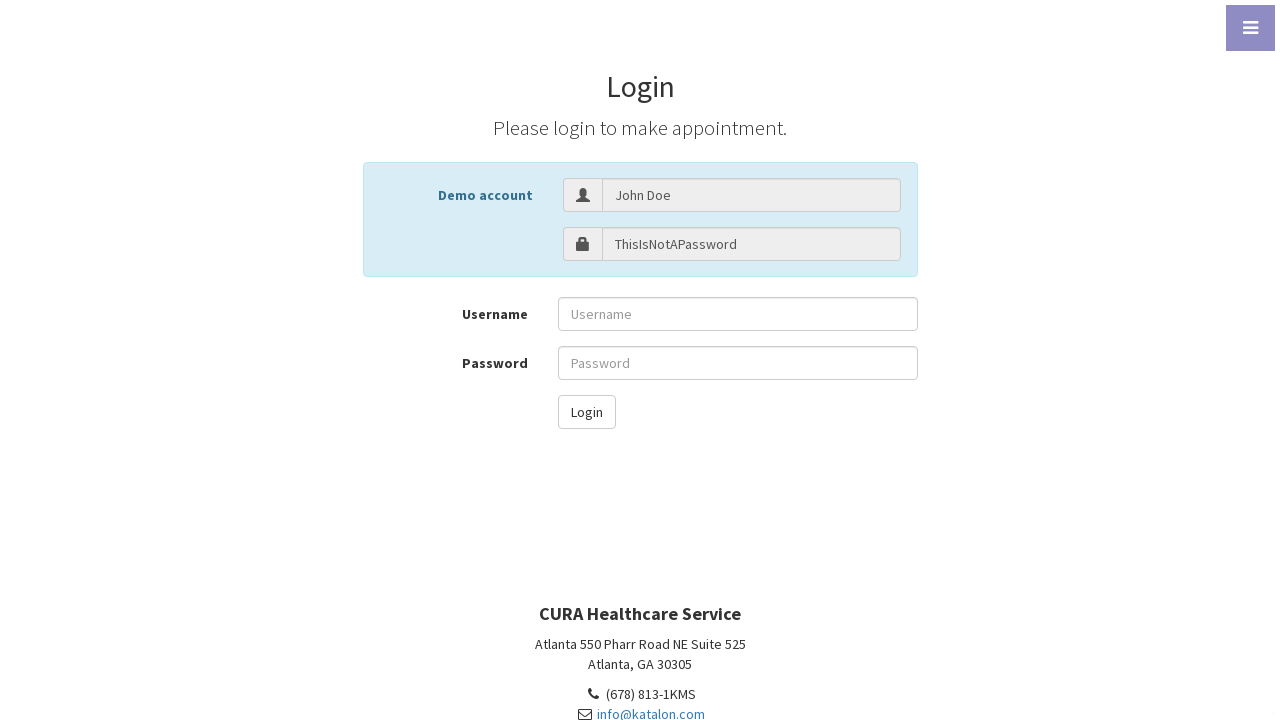

Verified redirect to login page for unauthenticated user
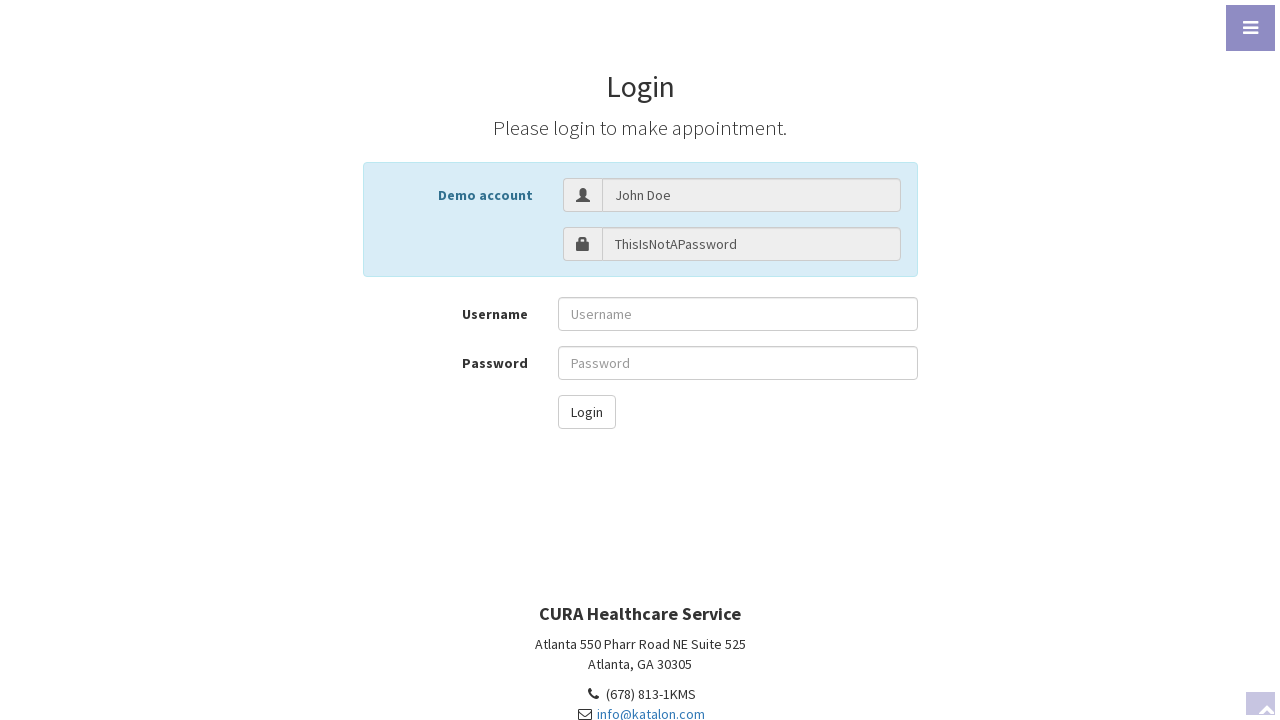

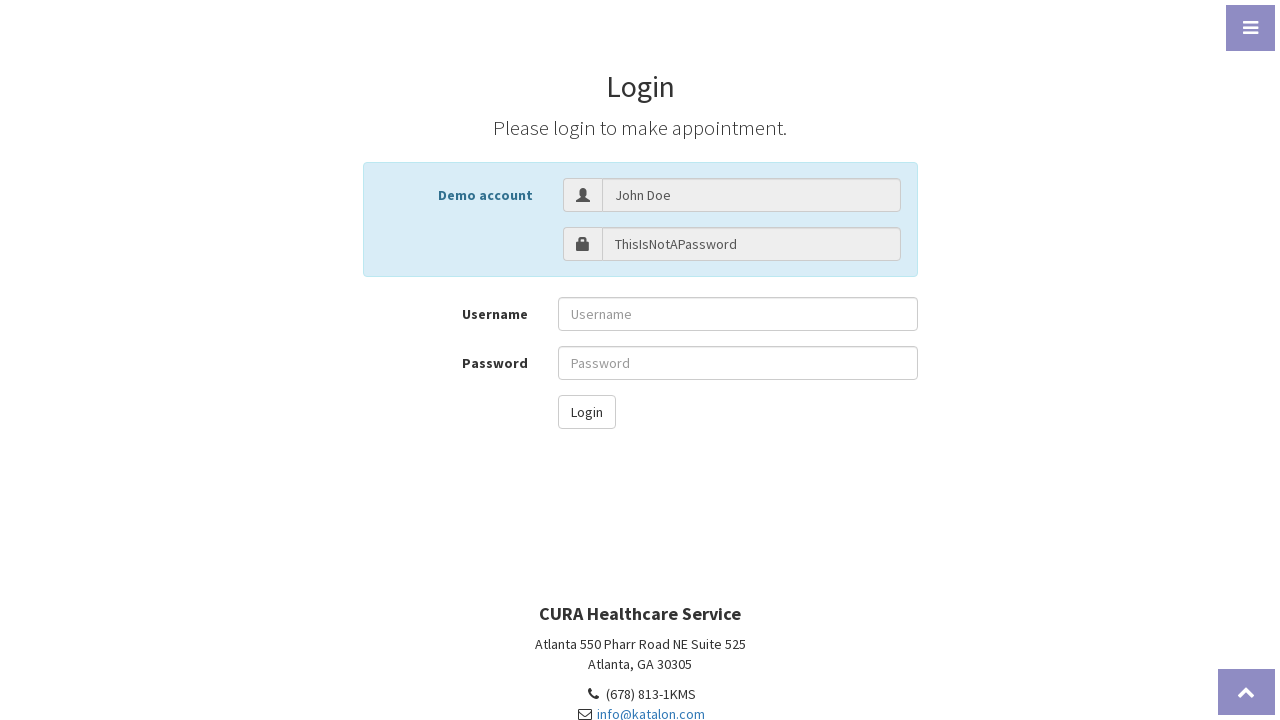